Tests file upload functionality by uploading a text file to the upload form and verifying the filename appears on the confirmation page after submission.

Starting URL: http://the-internet.herokuapp.com/upload

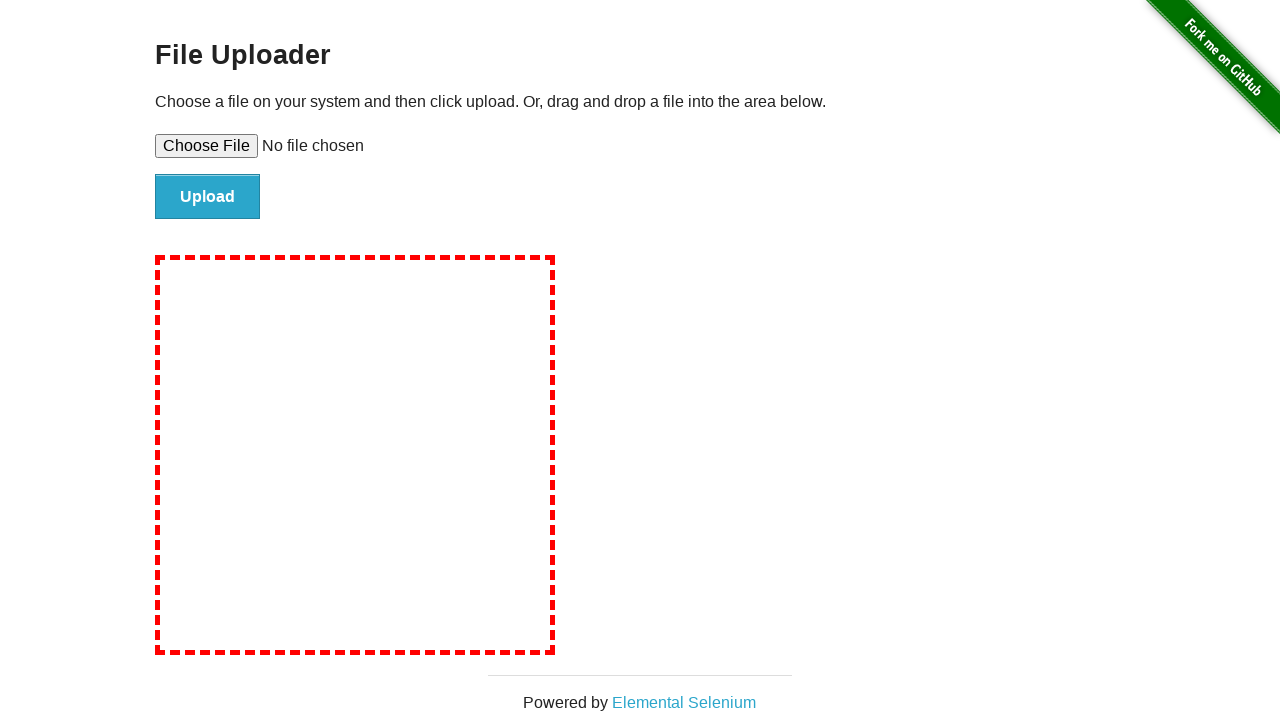

Created temporary test file for upload
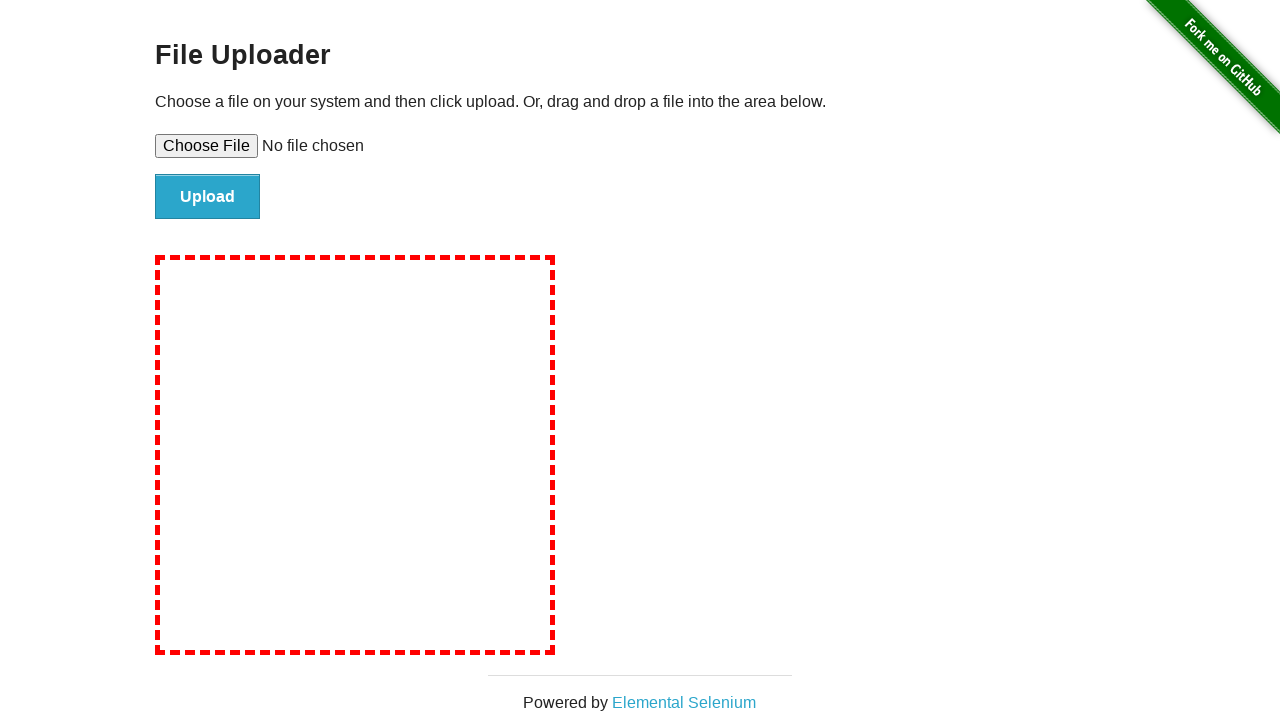

Selected test-upload-file.txt in file upload input
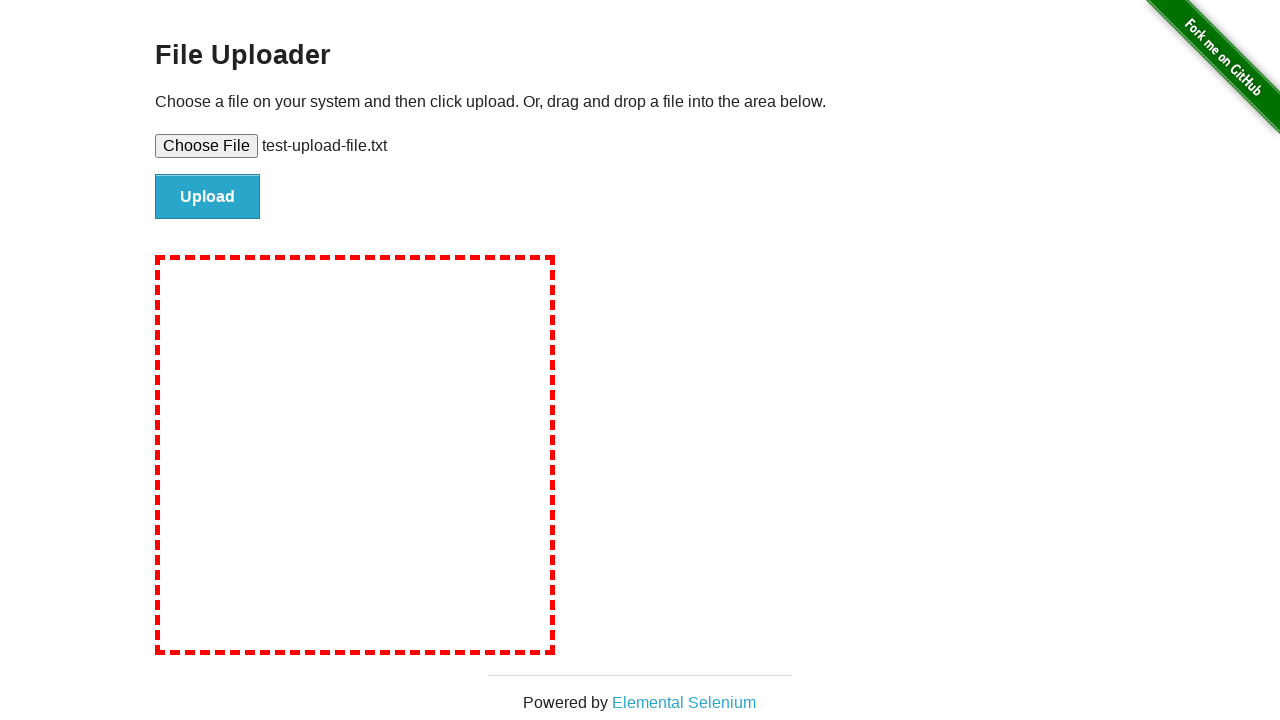

Clicked file submit button to upload file at (208, 197) on #file-submit
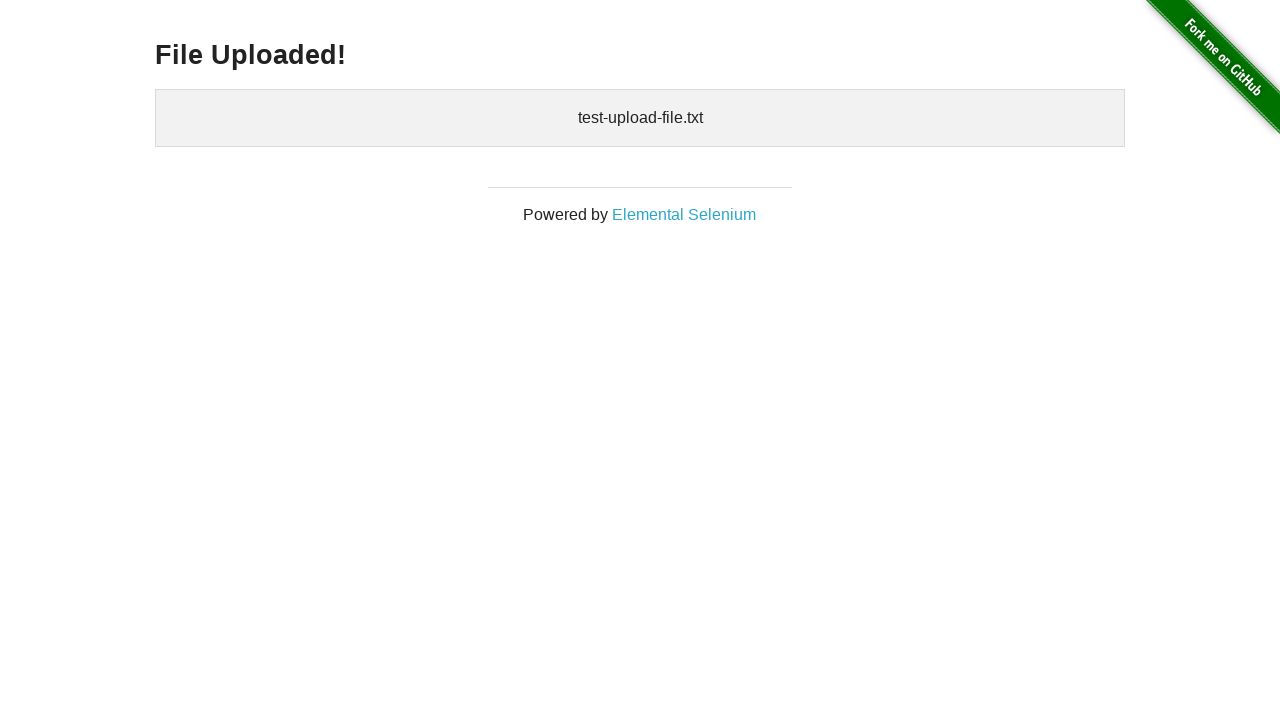

File upload confirmation page loaded with uploaded files displayed
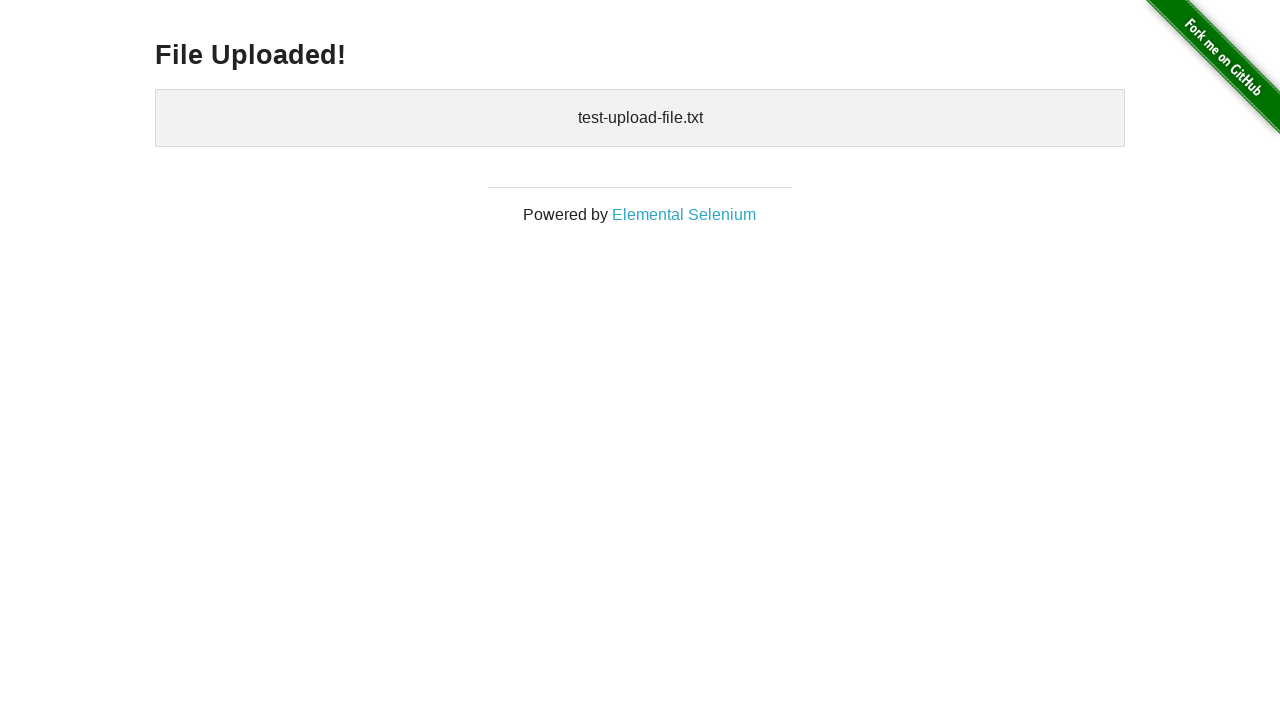

Deleted temporary test file from disk
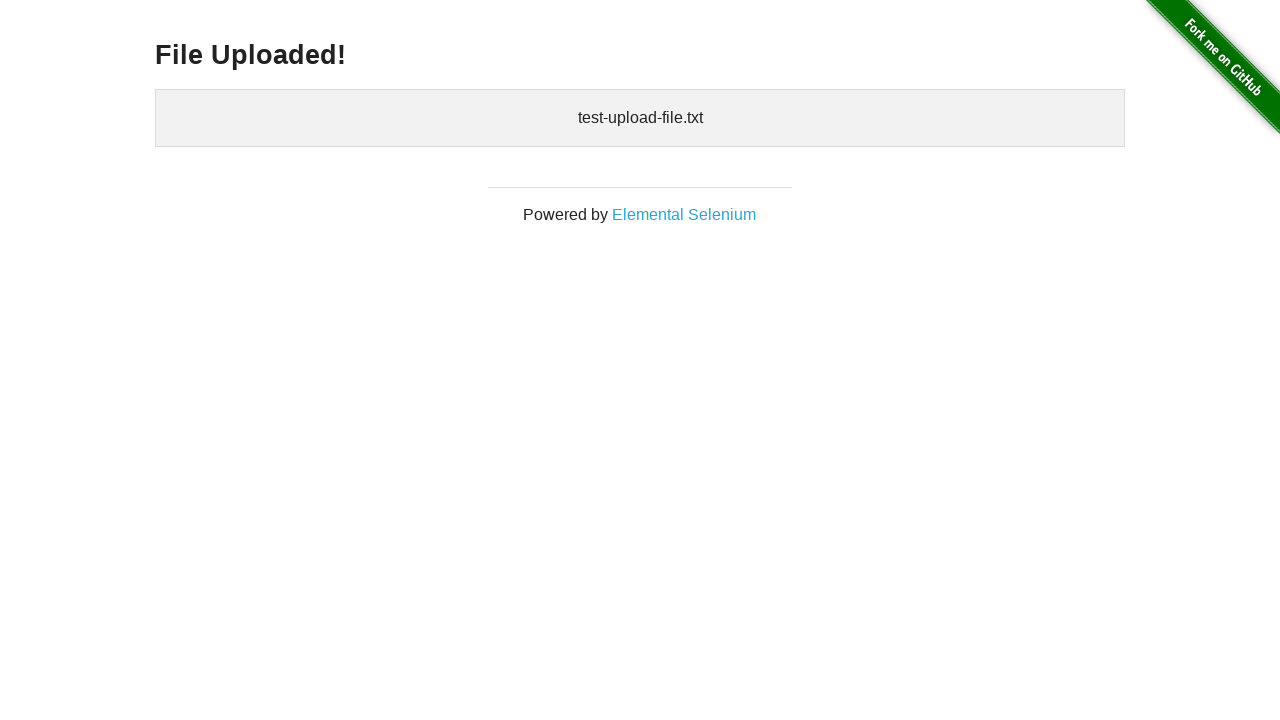

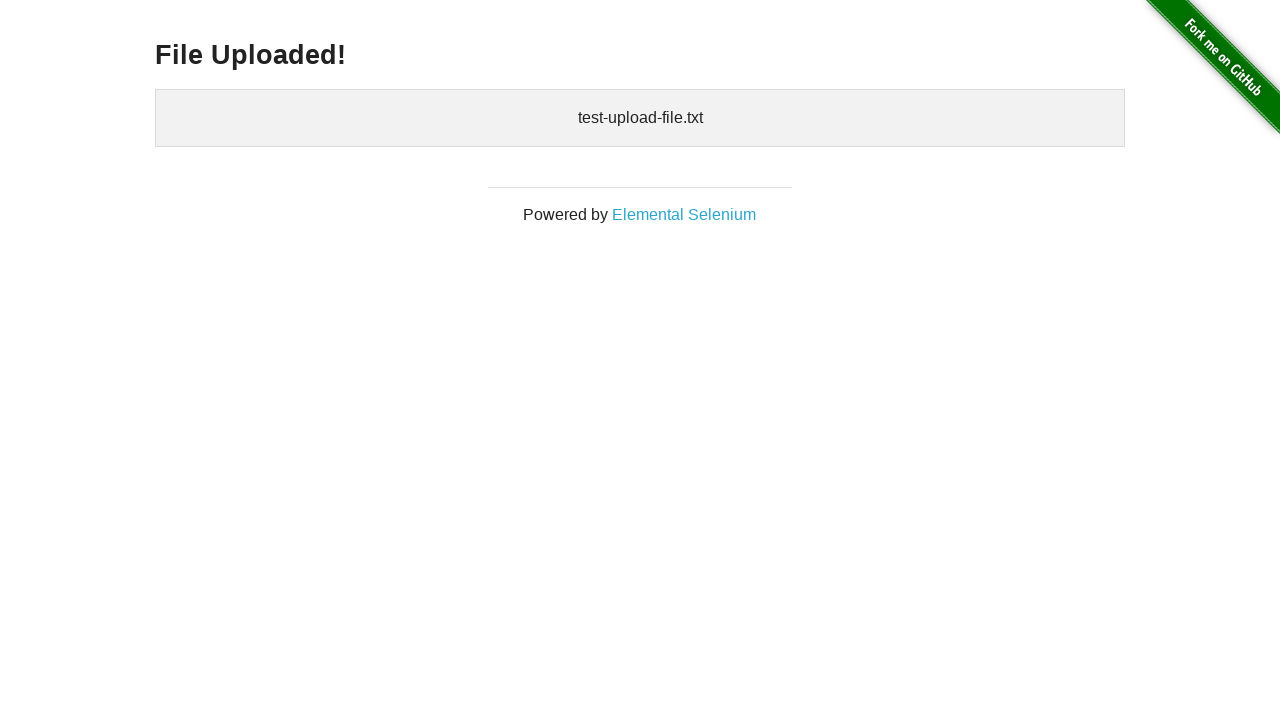